Tests that clicking Clear completed button removes completed items from the list

Starting URL: https://demo.playwright.dev/todomvc

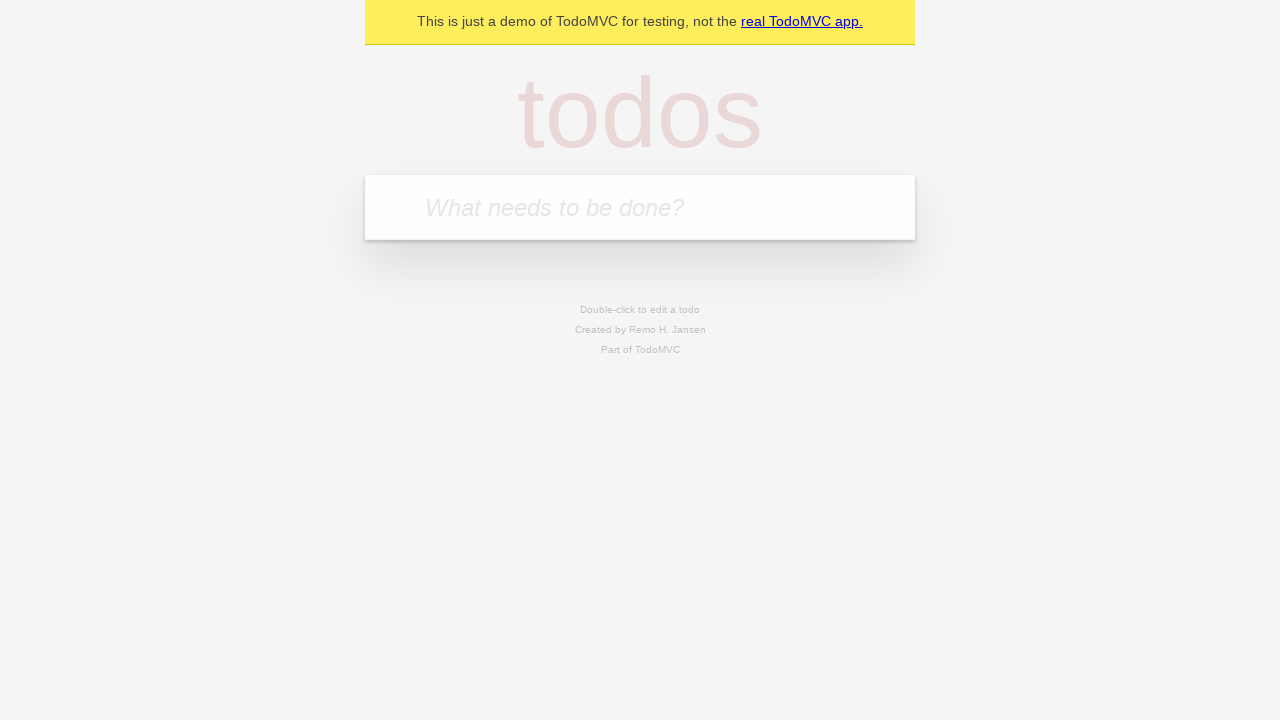

Filled todo input with 'buy some cheese' on internal:attr=[placeholder="What needs to be done?"i]
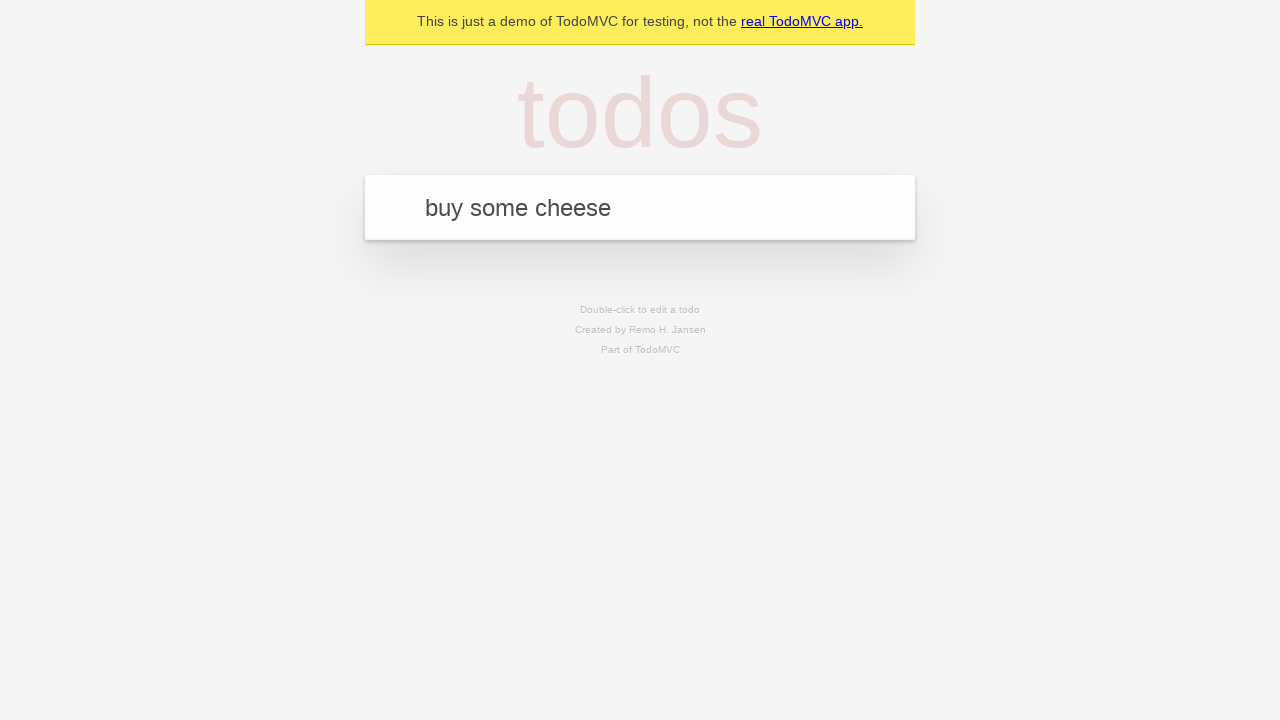

Pressed Enter to add first todo on internal:attr=[placeholder="What needs to be done?"i]
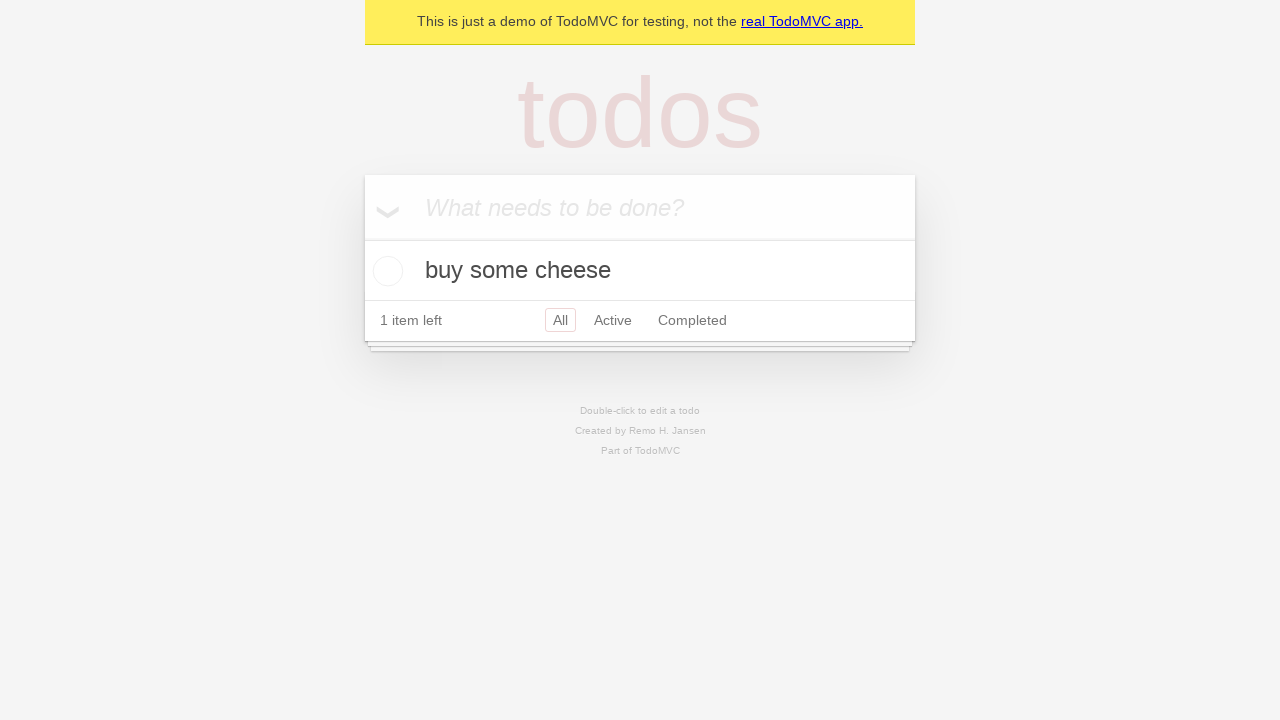

Filled todo input with 'feed the cat' on internal:attr=[placeholder="What needs to be done?"i]
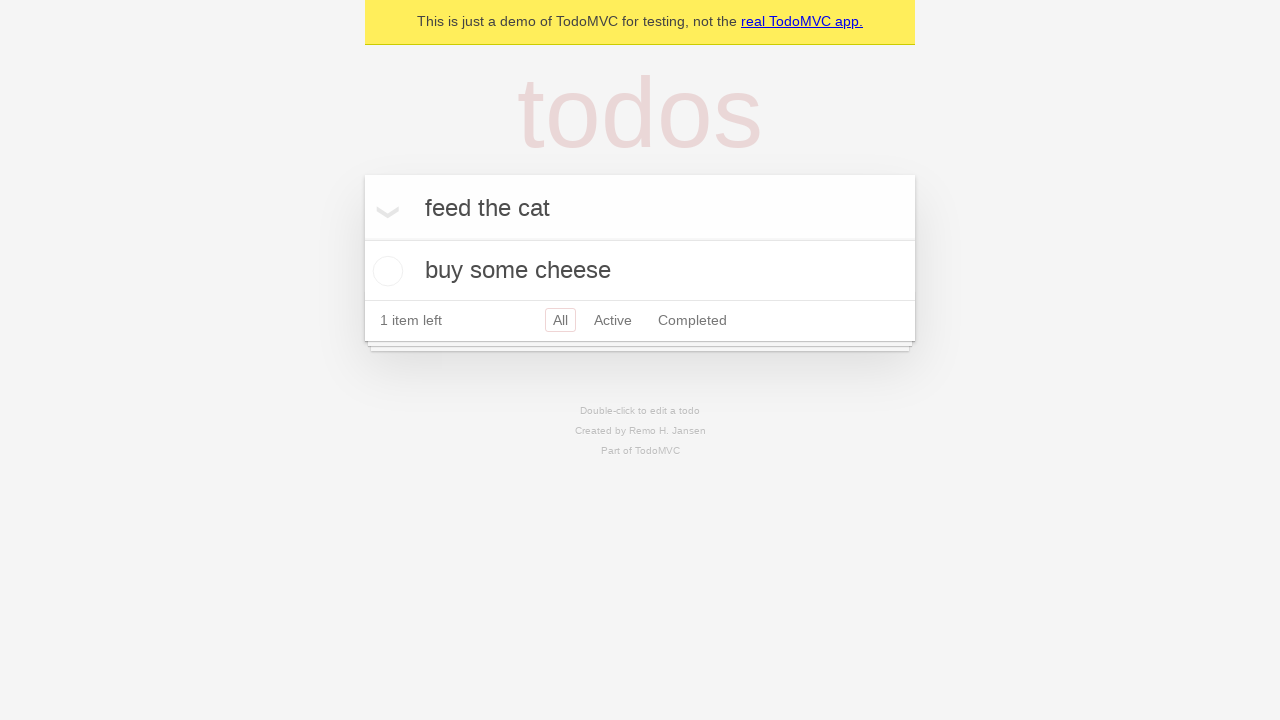

Pressed Enter to add second todo on internal:attr=[placeholder="What needs to be done?"i]
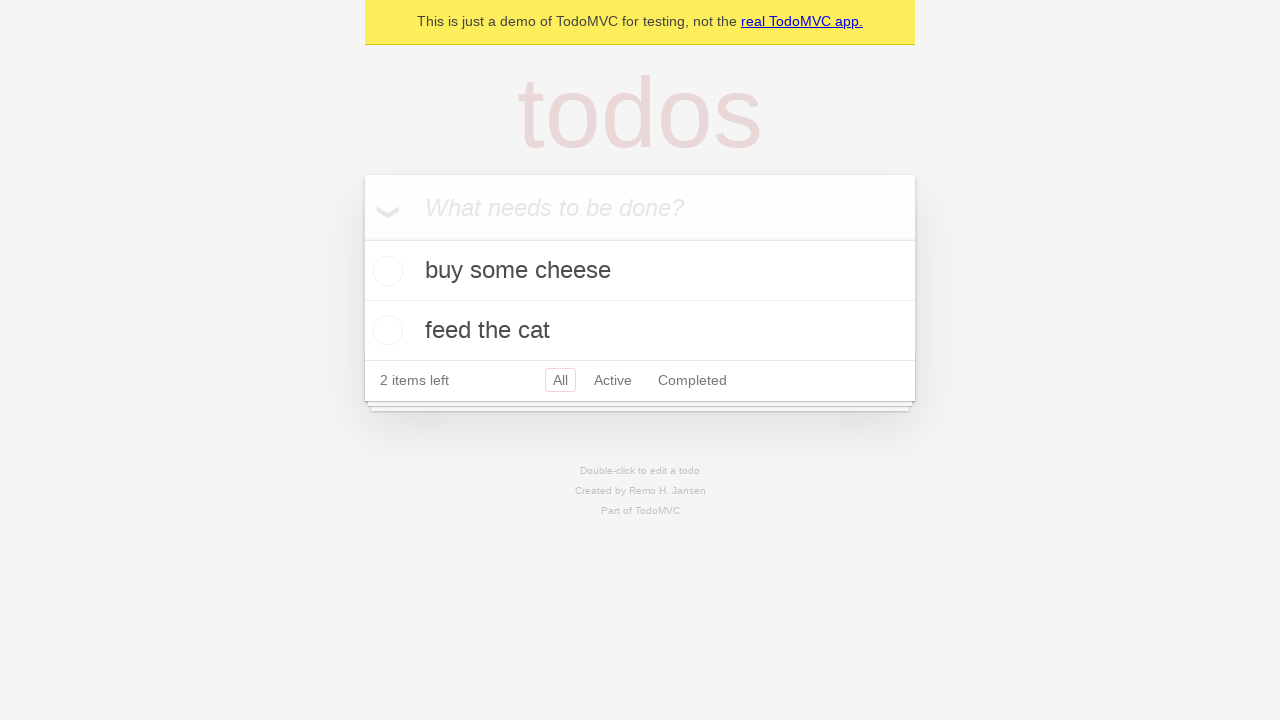

Filled todo input with 'book a doctors appointment' on internal:attr=[placeholder="What needs to be done?"i]
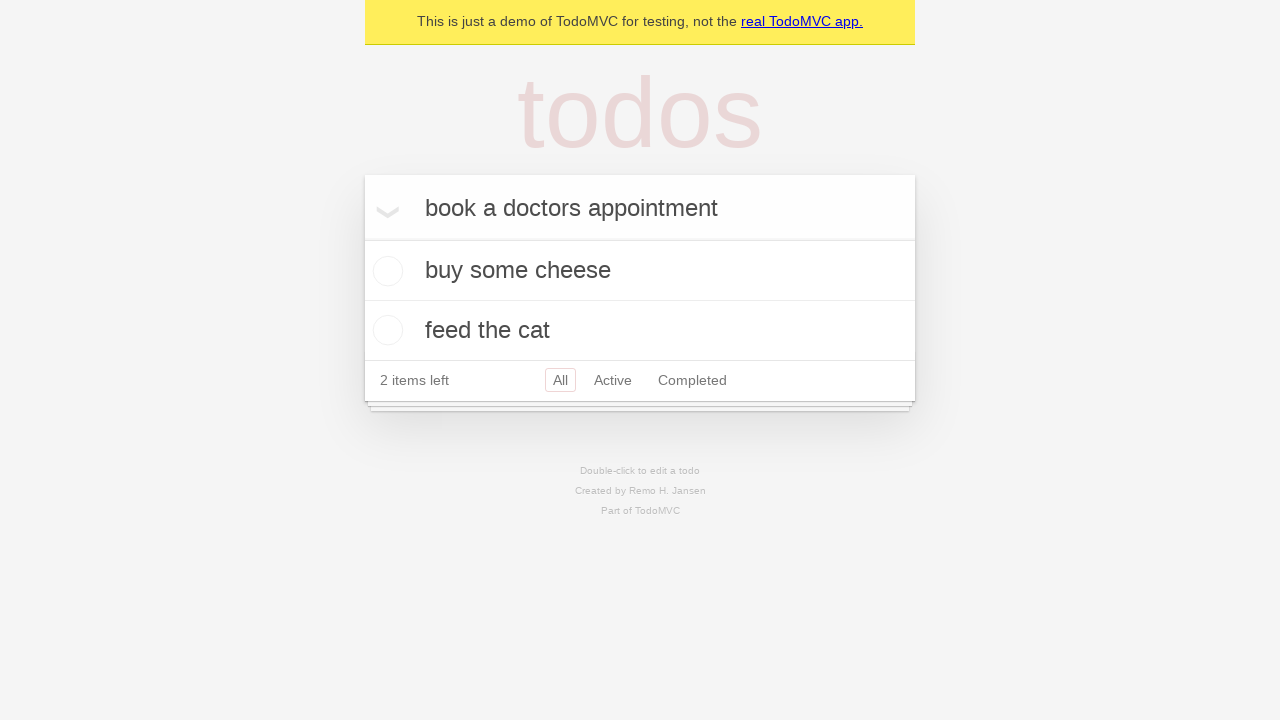

Pressed Enter to add third todo on internal:attr=[placeholder="What needs to be done?"i]
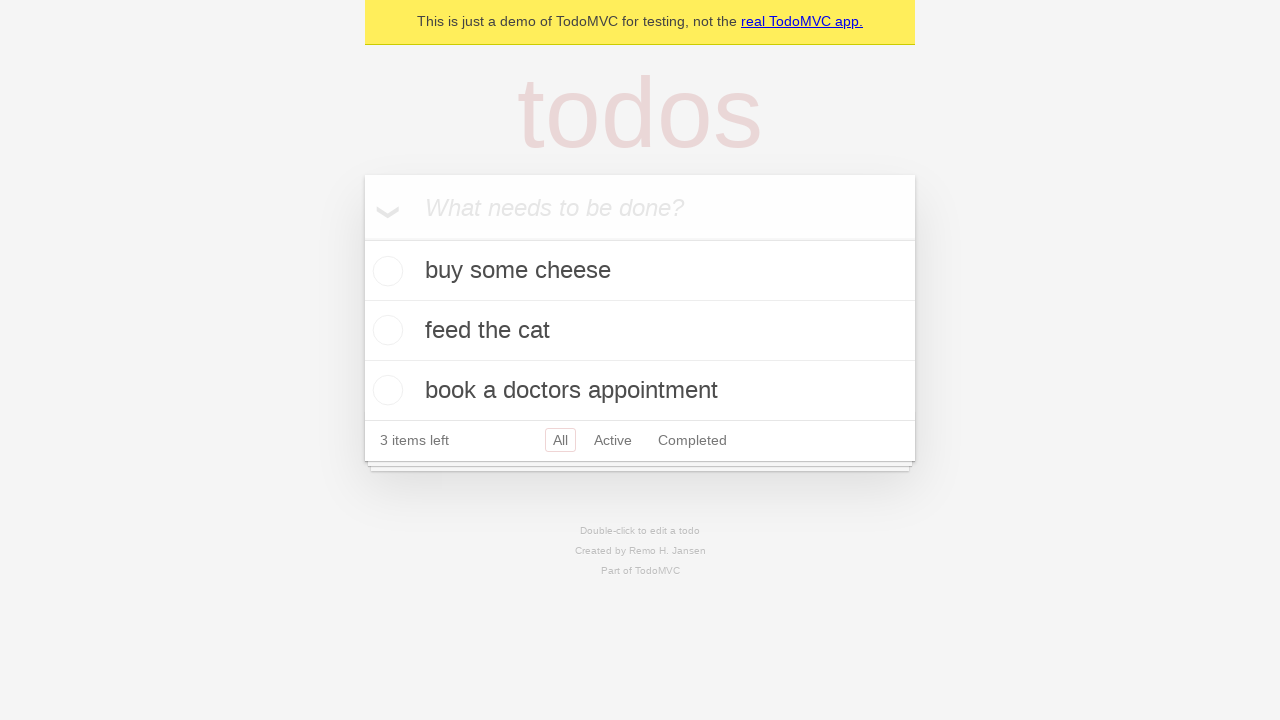

Checked the second todo item 'feed the cat' at (385, 330) on internal:testid=[data-testid="todo-item"s] >> nth=1 >> internal:role=checkbox
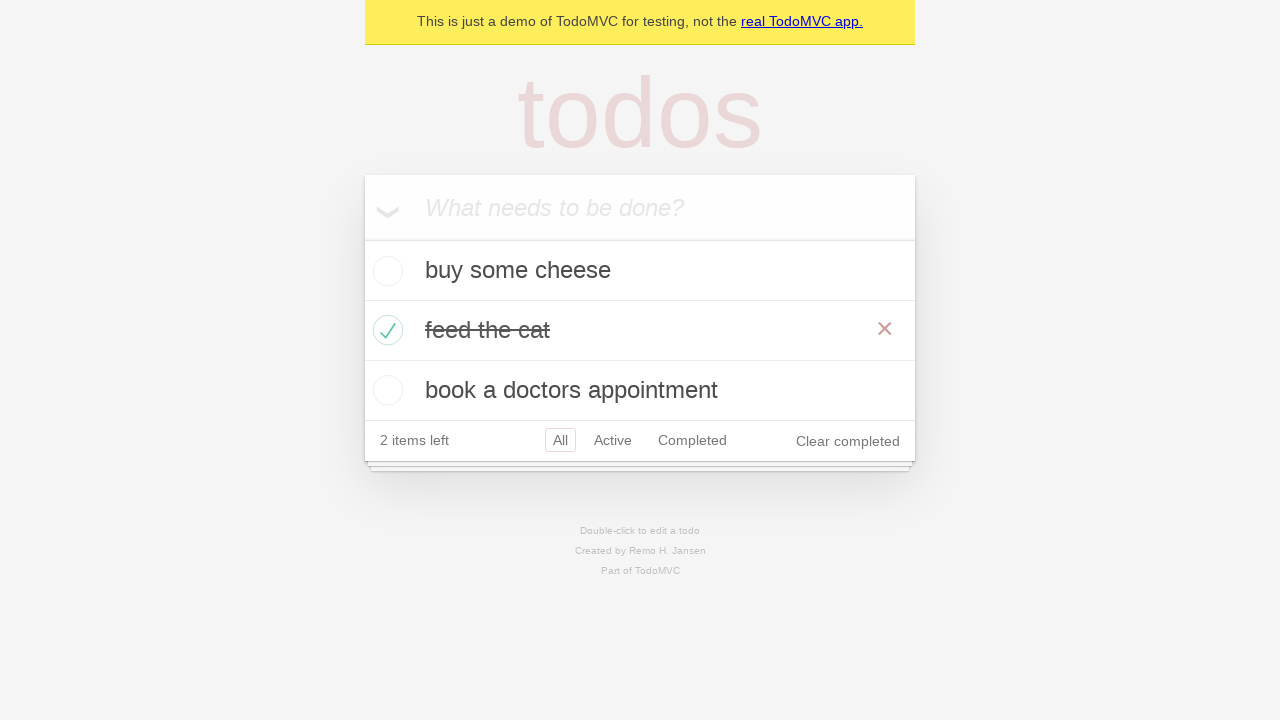

Clicked 'Clear completed' button to remove checked items at (848, 441) on internal:role=button[name="Clear completed"i]
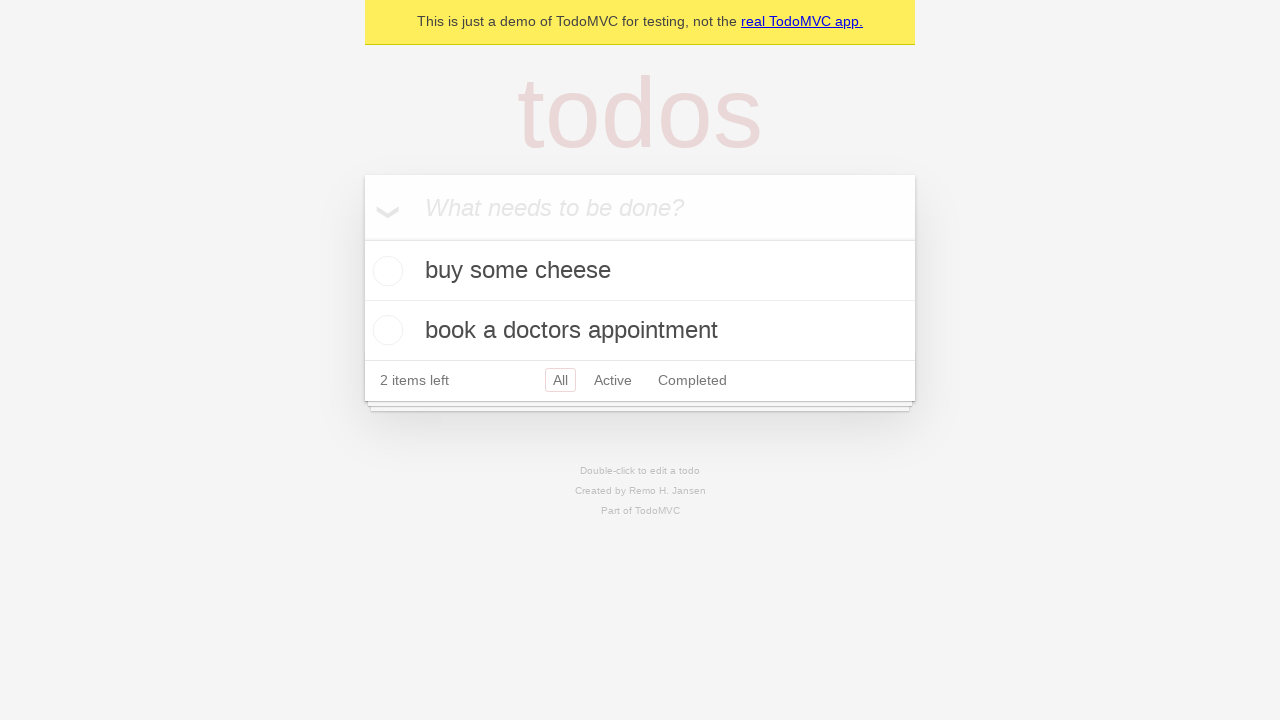

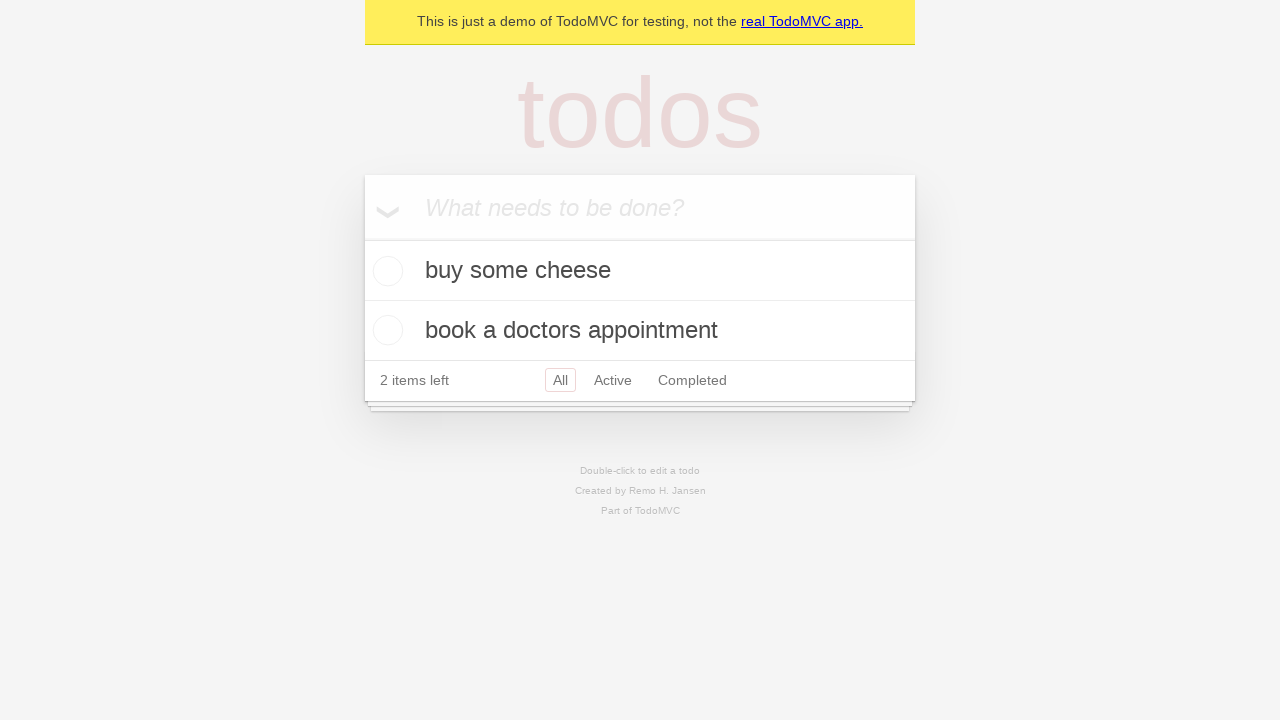